Navigates to the Multiple Windows page by clicking the Multiple Windows link on the welcome page

Starting URL: http://the-internet.herokuapp.com/

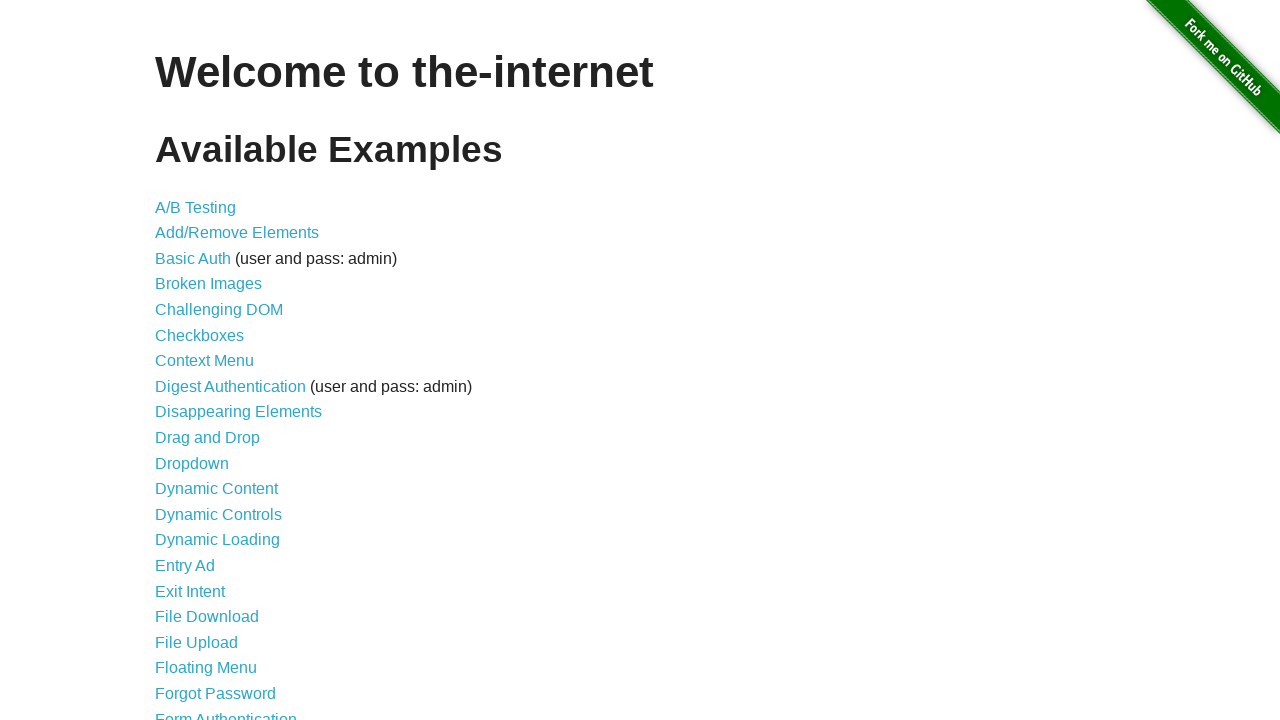

Clicked Multiple Windows link on welcome page at (218, 369) on text=Multiple Windows
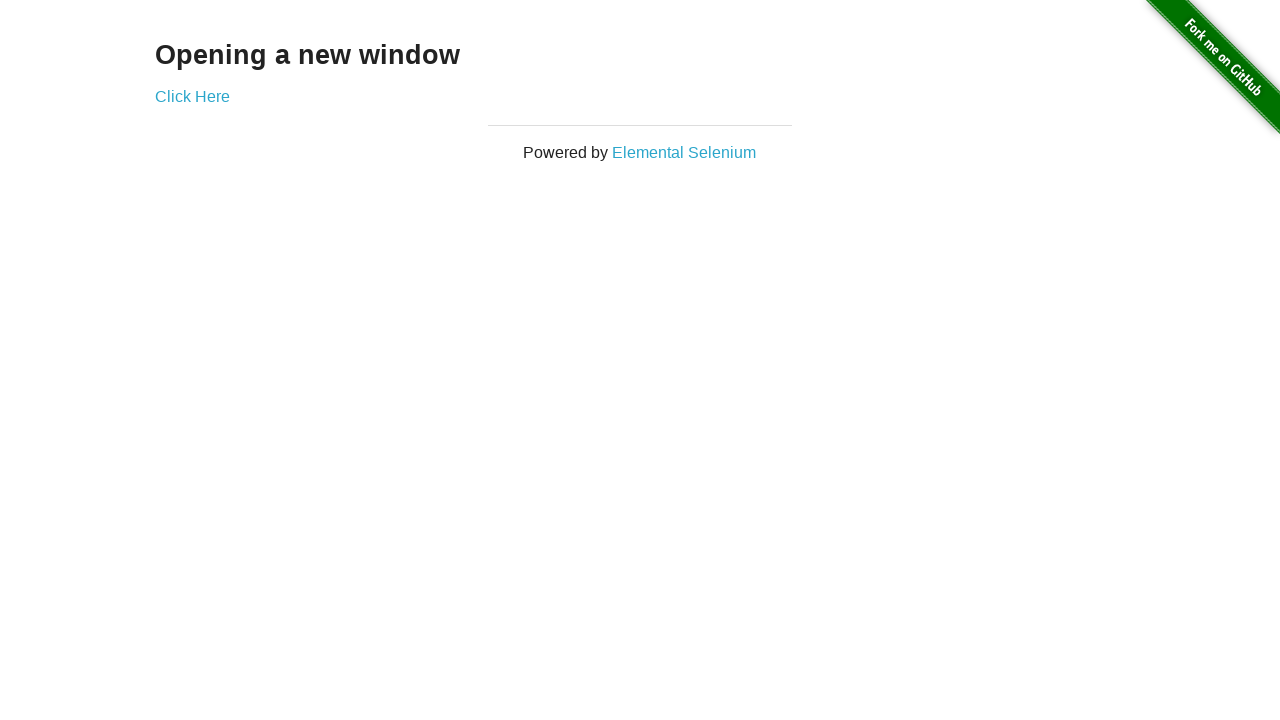

Multiple Windows page loaded successfully
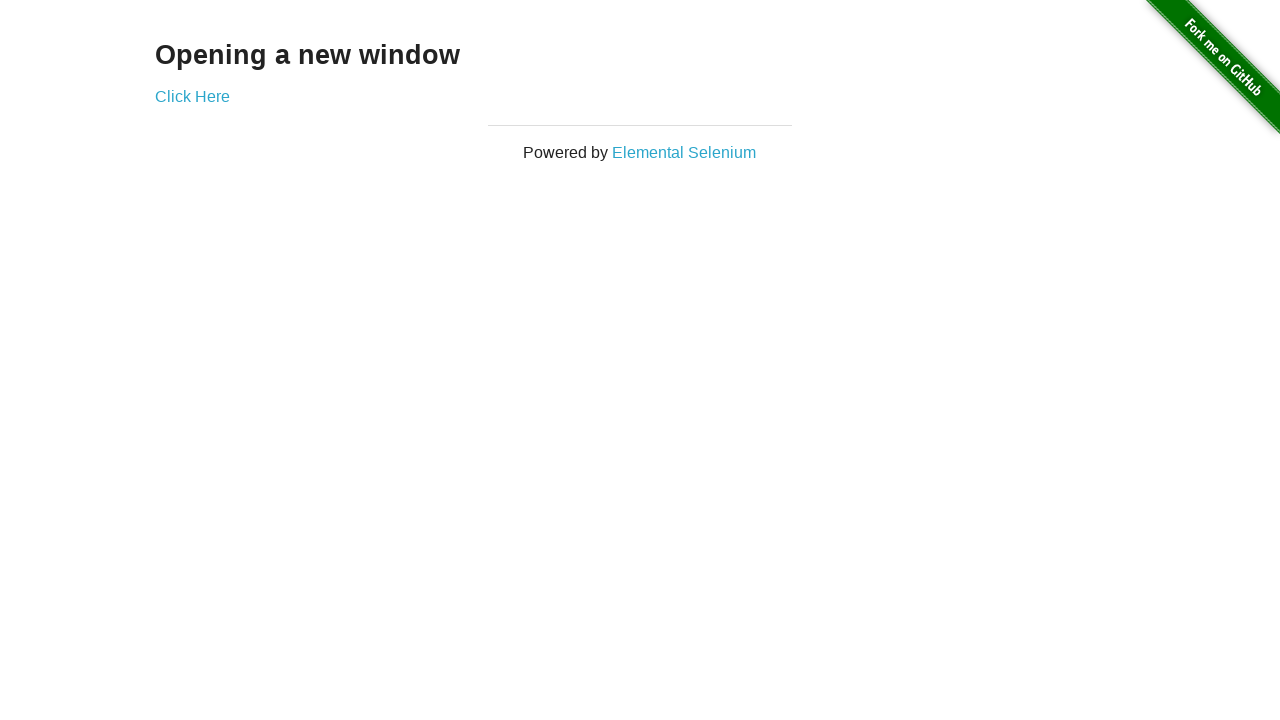

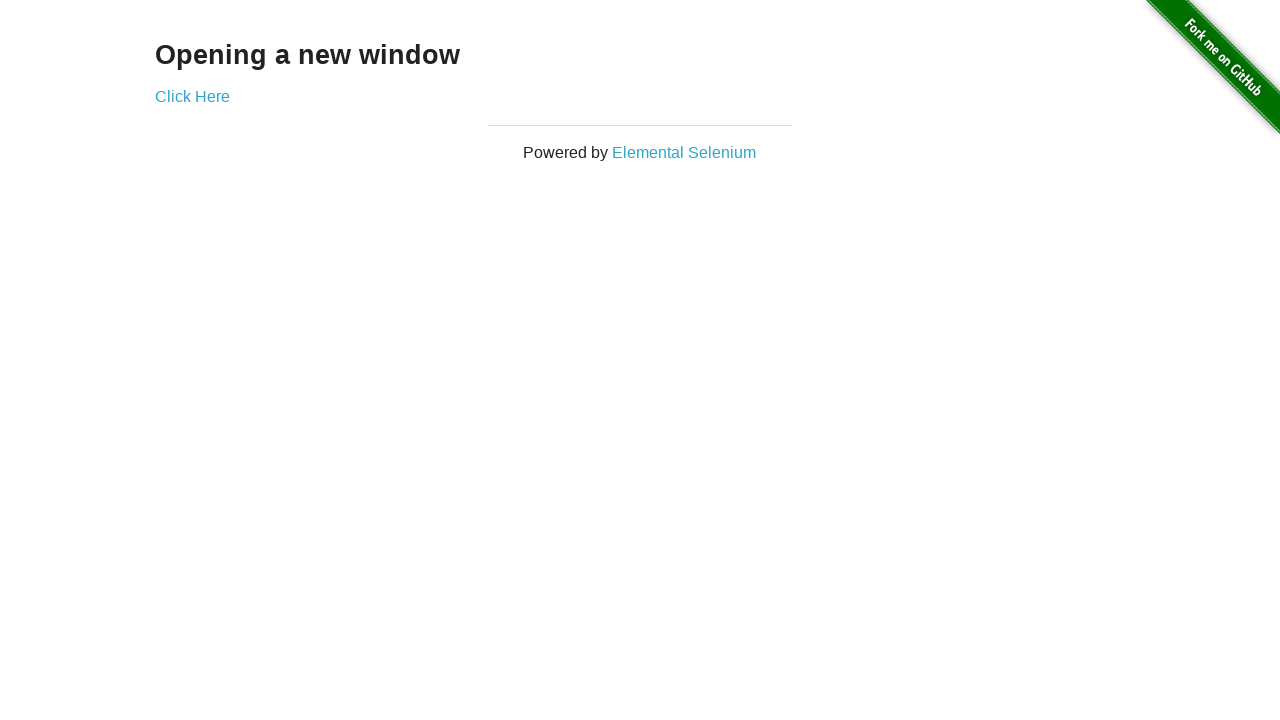